Tests number input field behavior by entering a numeric value and using arrow keys to increment and decrement the value

Starting URL: https://the-internet.herokuapp.com/inputs

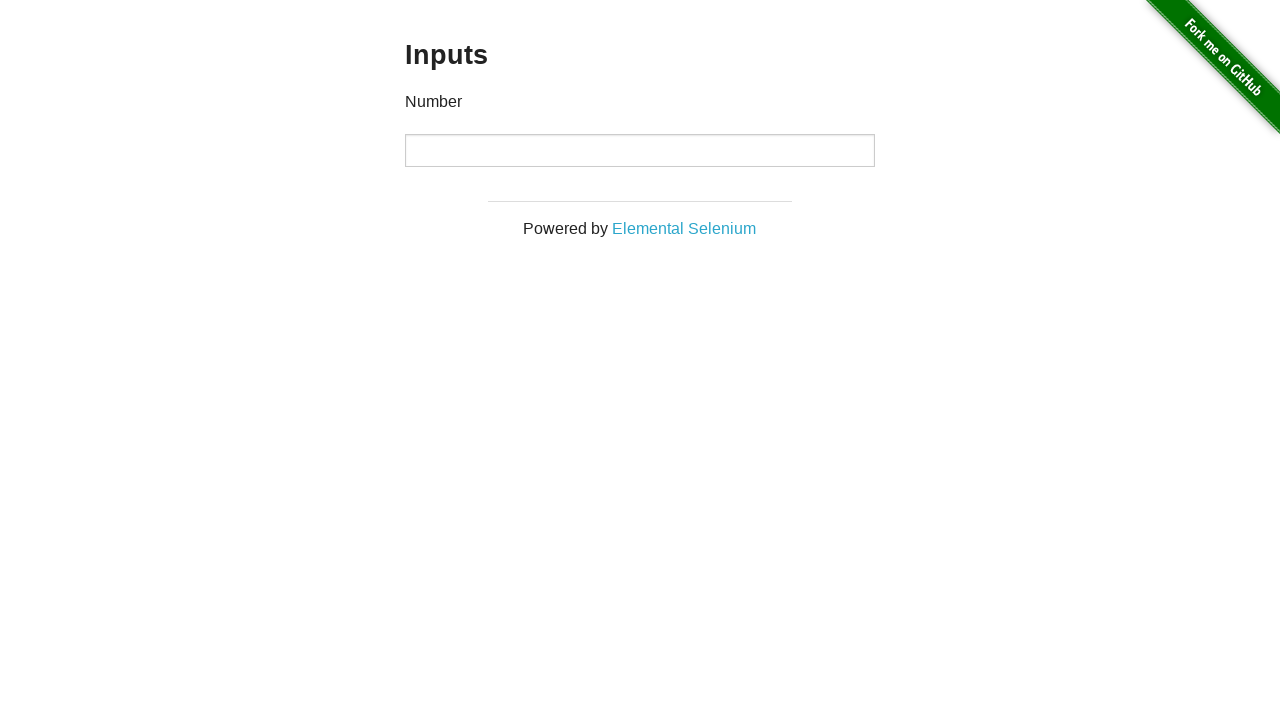

Filled number input field with initial value '10' on input
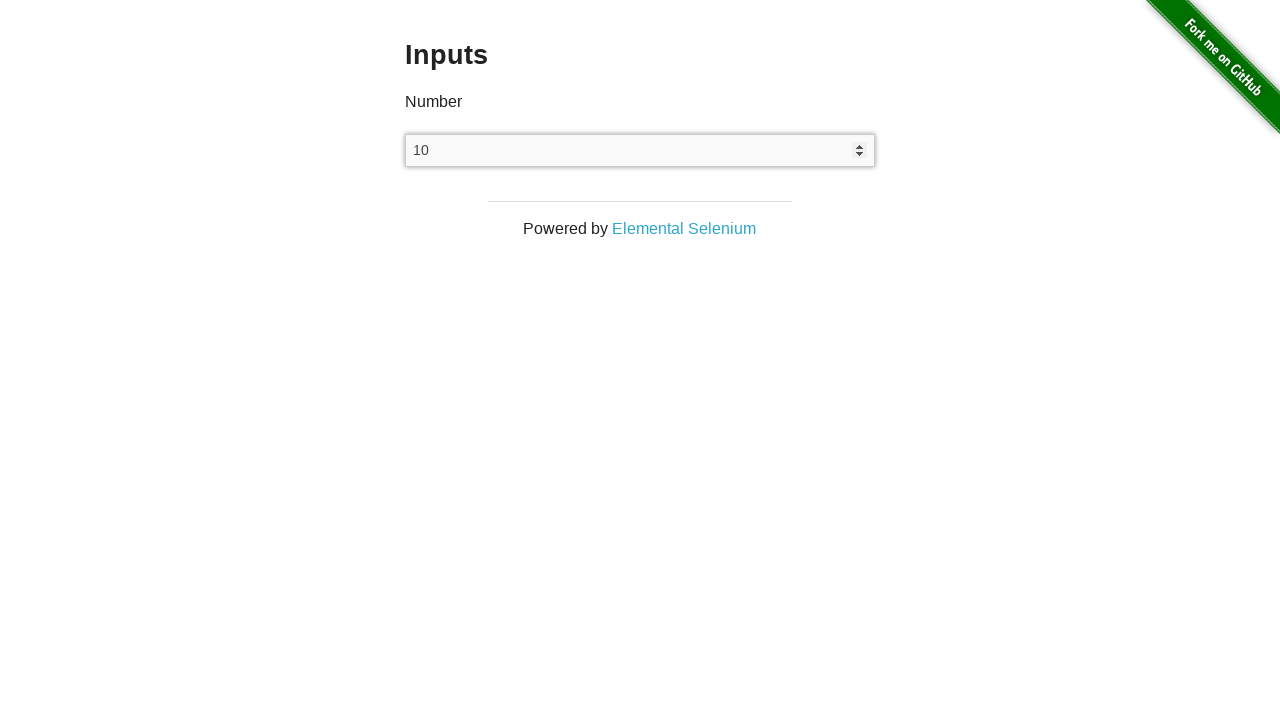

Pressed ArrowUp to increment the number input value on input
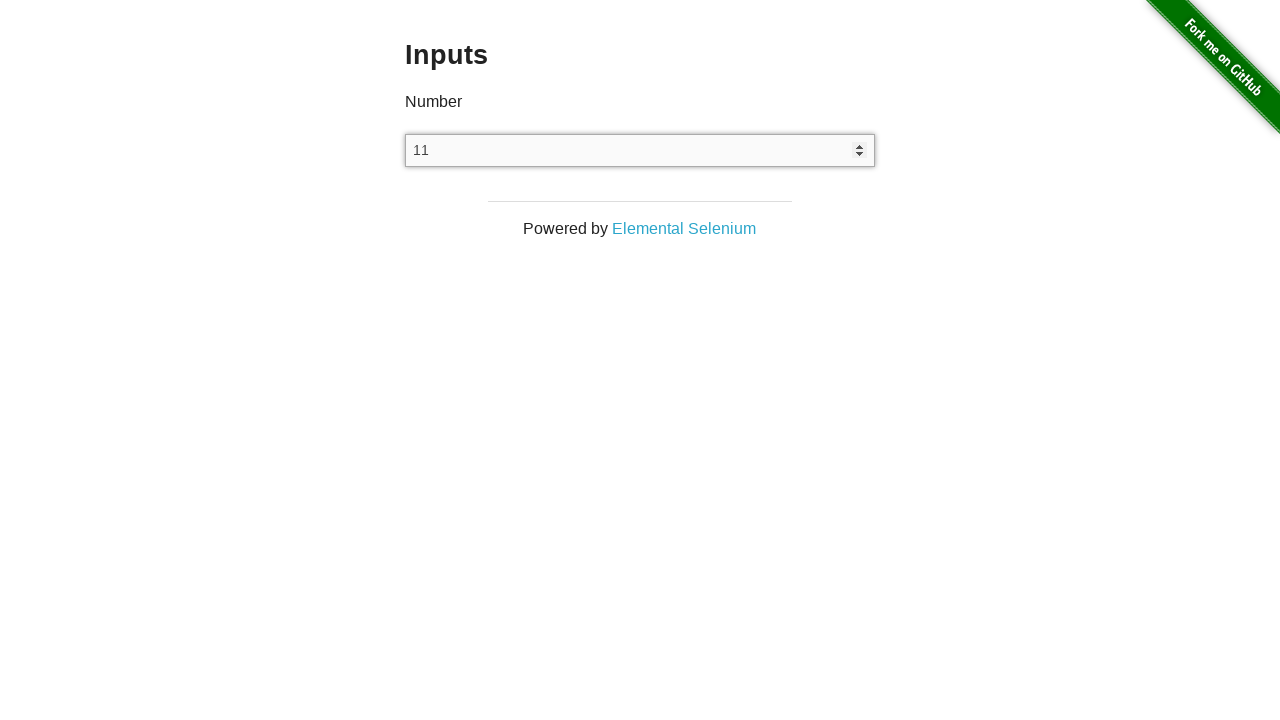

Pressed ArrowDown to decrement the number input value on input
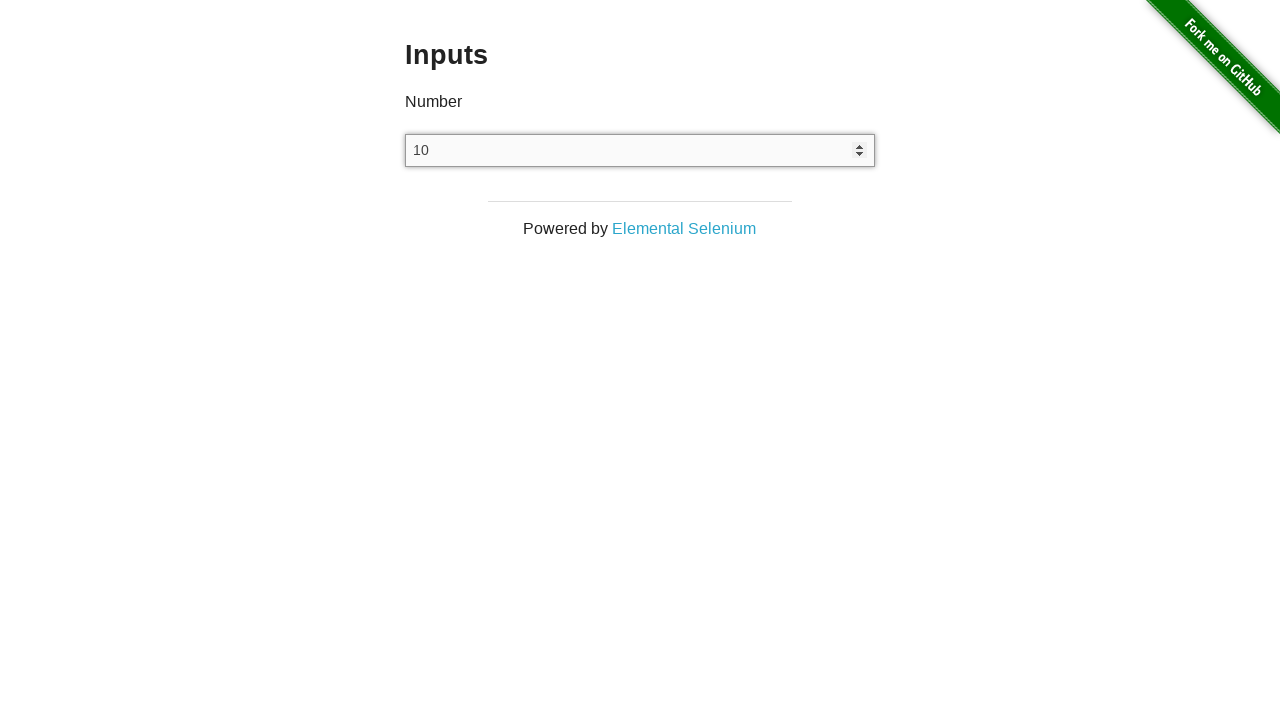

Pressed ArrowDown again to decrement the number input value further on input
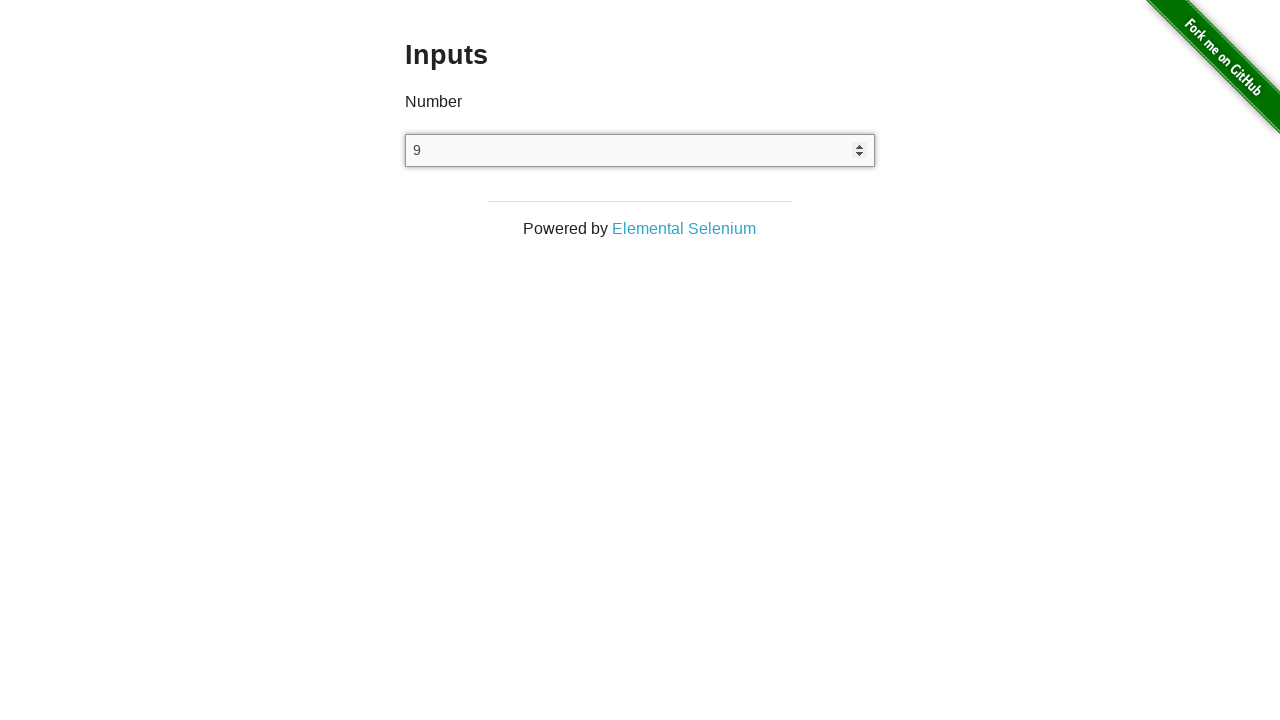

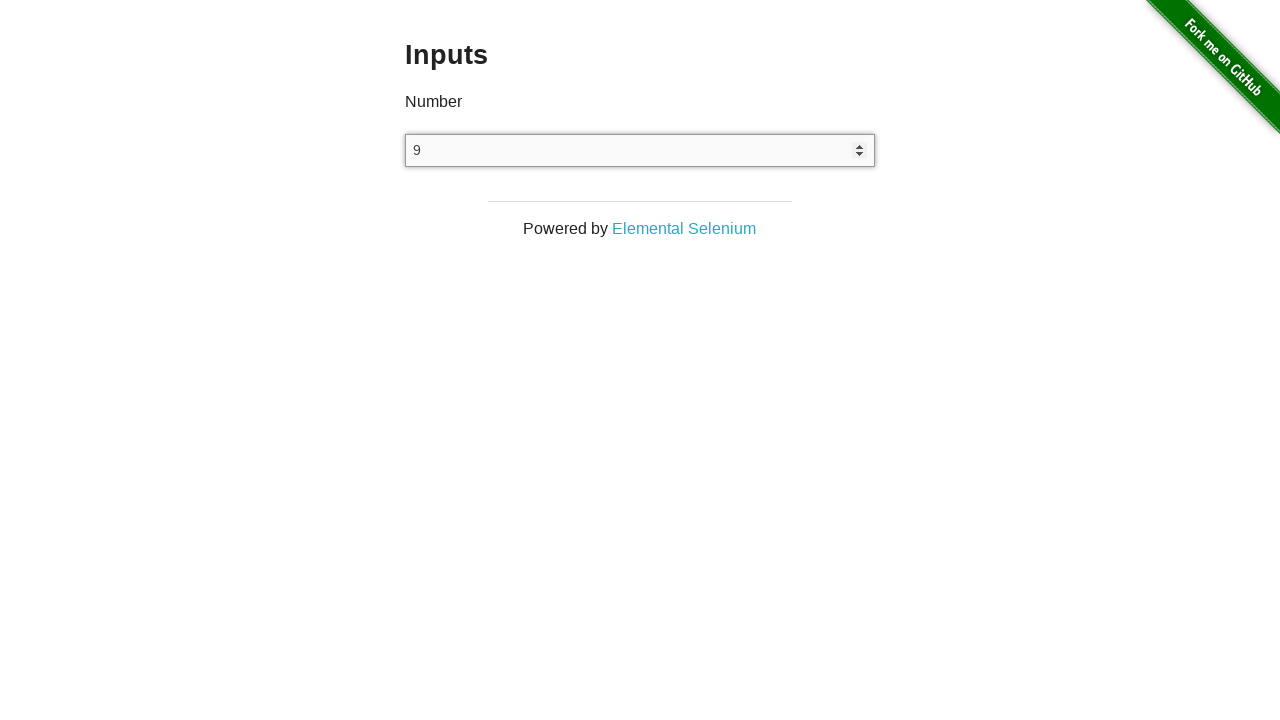